Tests that the 'Clear completed' button is hidden when there are no completed items.

Starting URL: https://demo.playwright.dev/todomvc

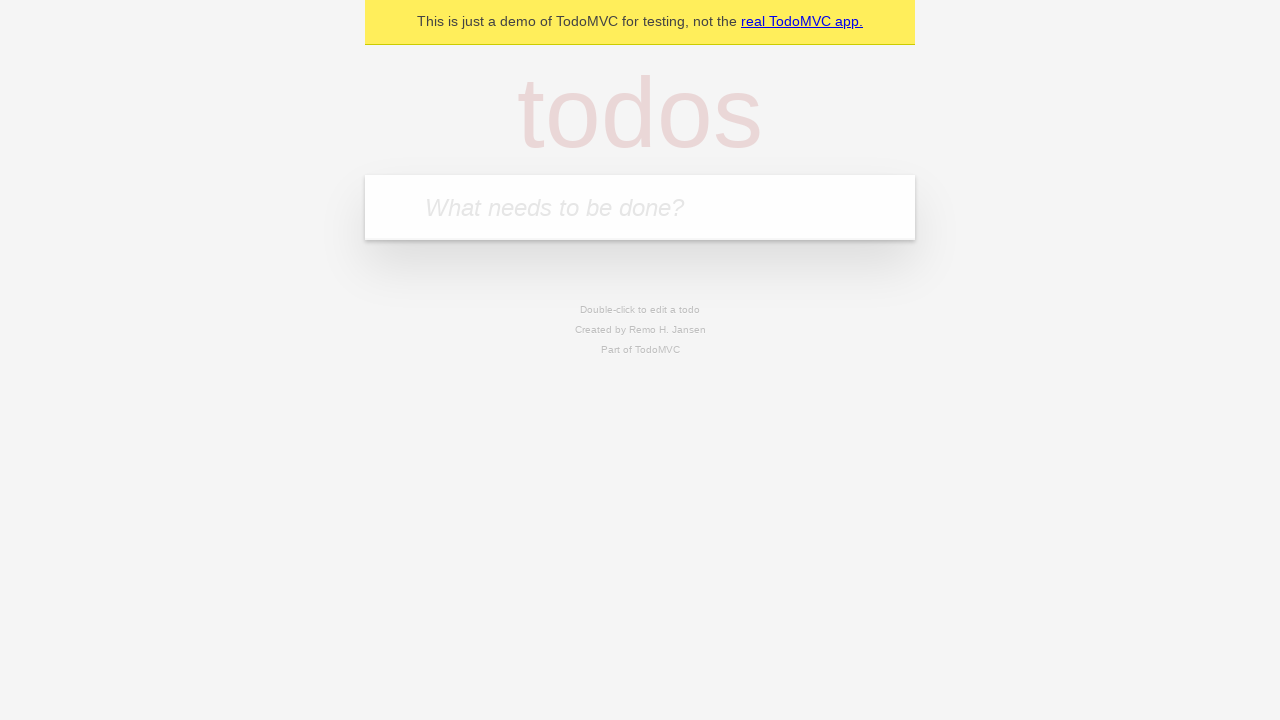

Filled first todo input with 'buy some cheese' on internal:attr=[placeholder="What needs to be done?"i]
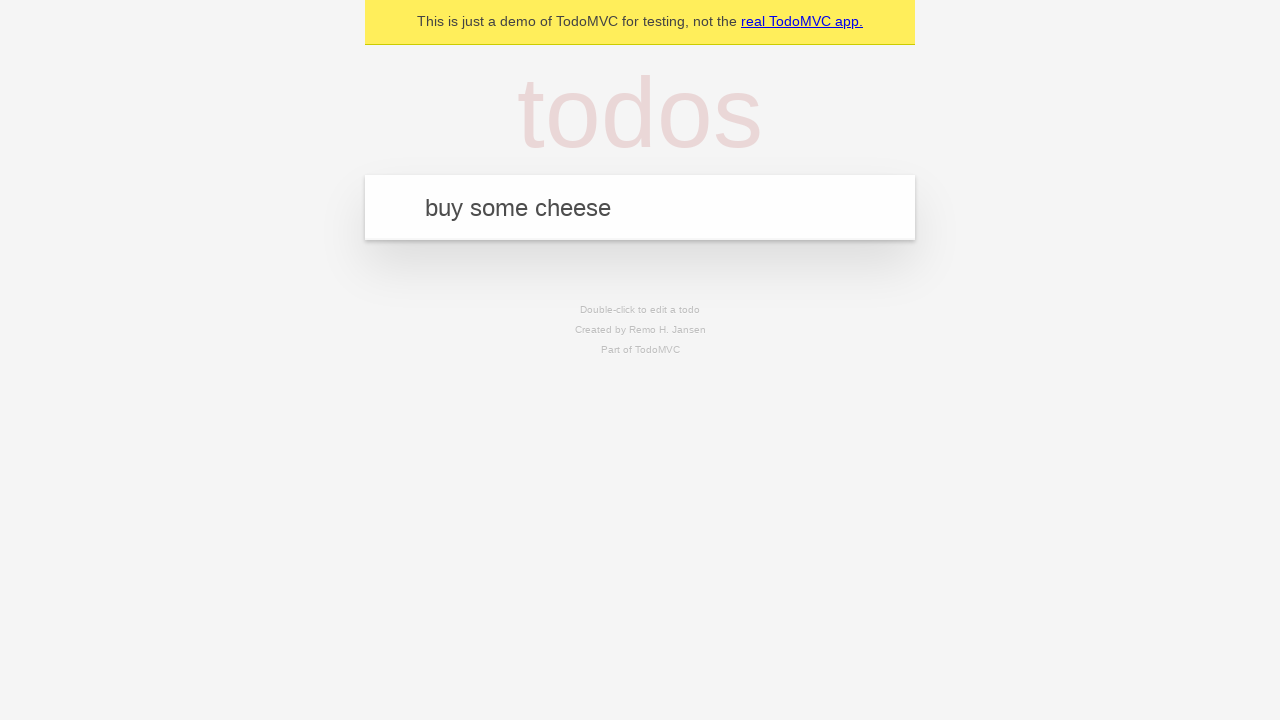

Pressed Enter to create first todo on internal:attr=[placeholder="What needs to be done?"i]
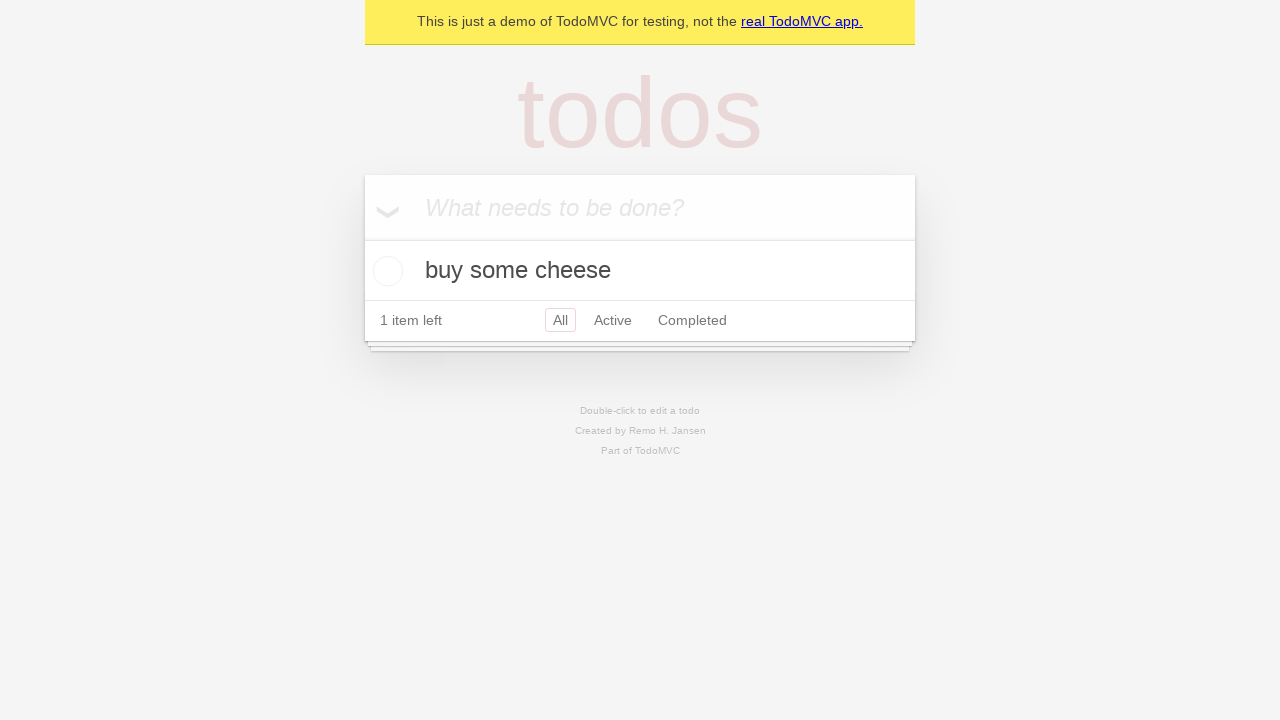

Filled second todo input with 'feed the cat' on internal:attr=[placeholder="What needs to be done?"i]
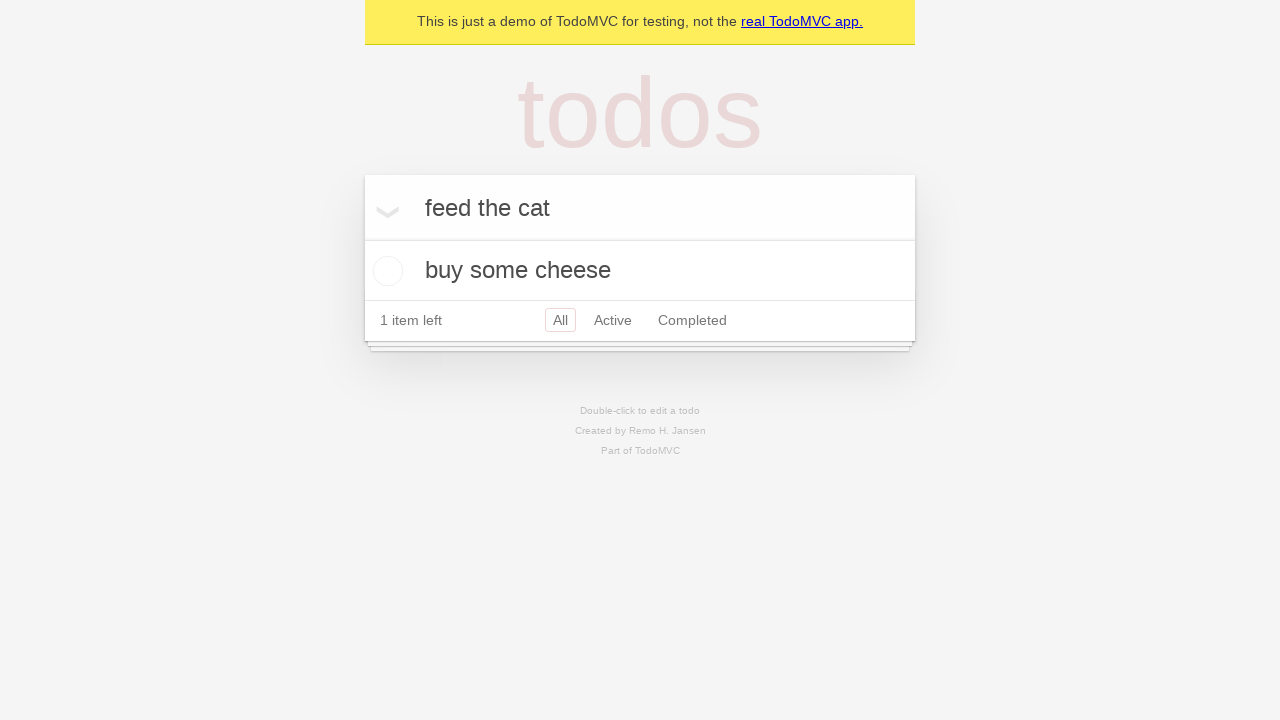

Pressed Enter to create second todo on internal:attr=[placeholder="What needs to be done?"i]
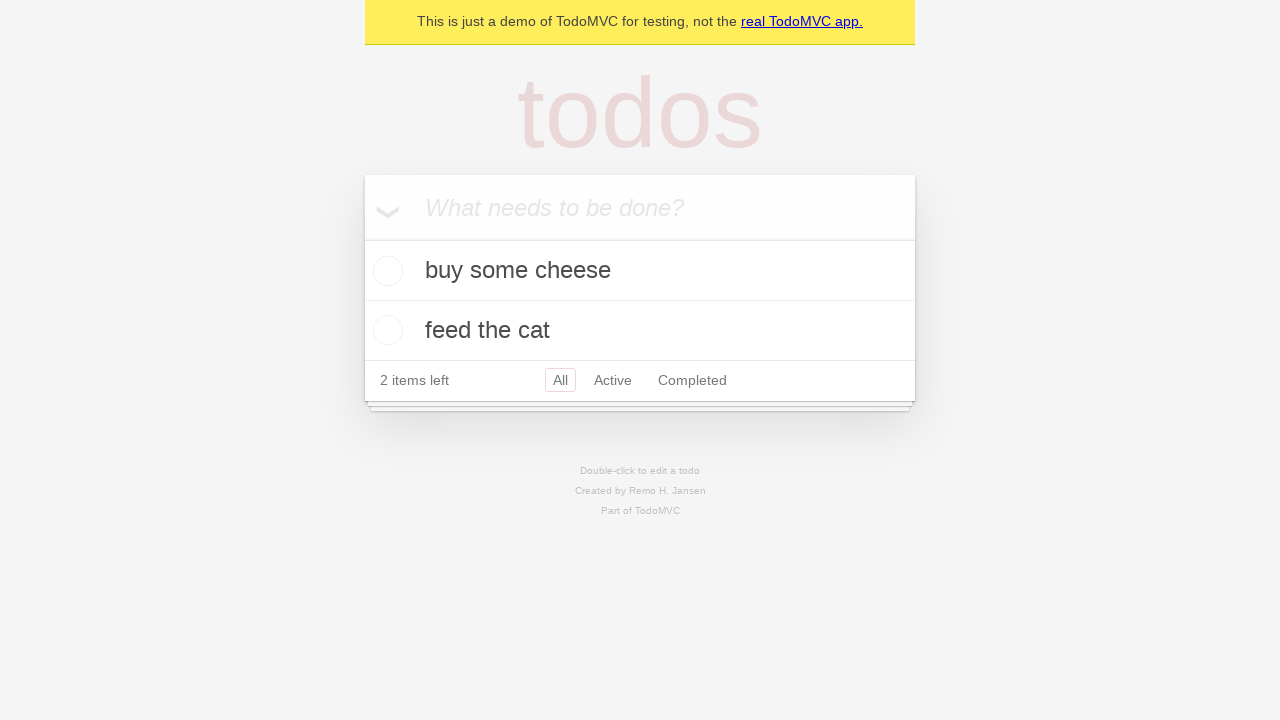

Filled third todo input with 'book a doctors appointment' on internal:attr=[placeholder="What needs to be done?"i]
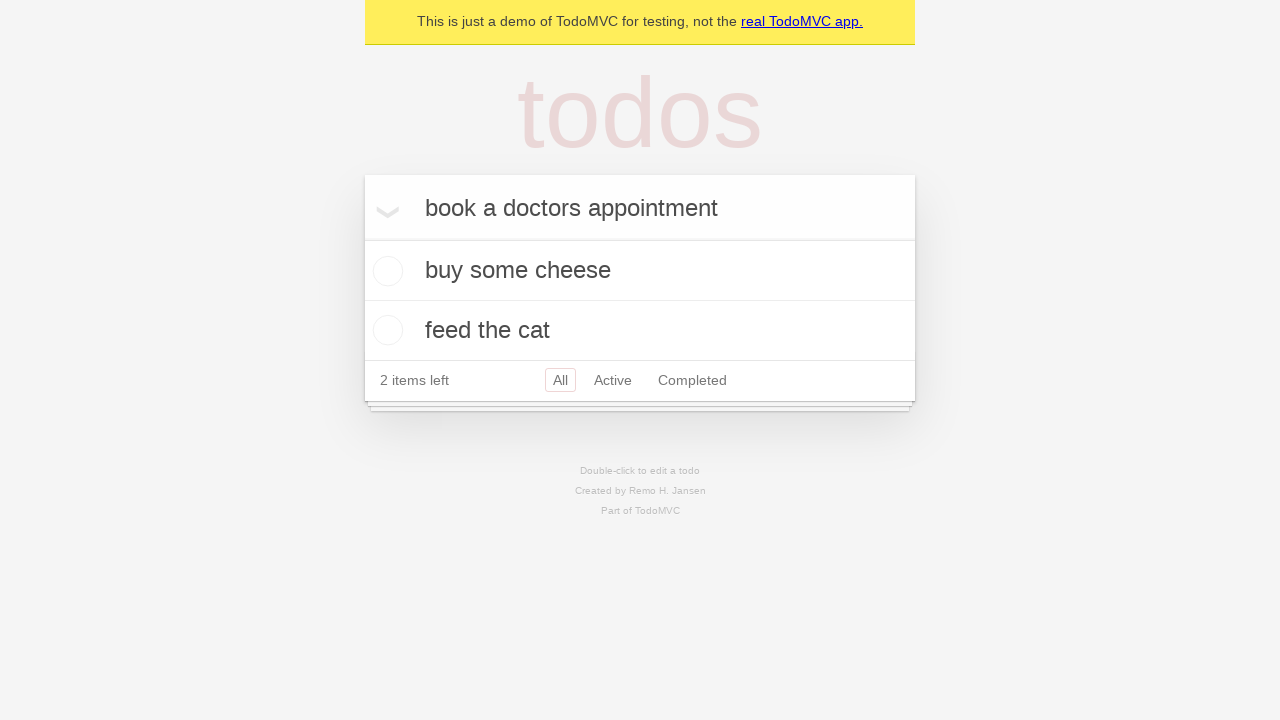

Pressed Enter to create third todo on internal:attr=[placeholder="What needs to be done?"i]
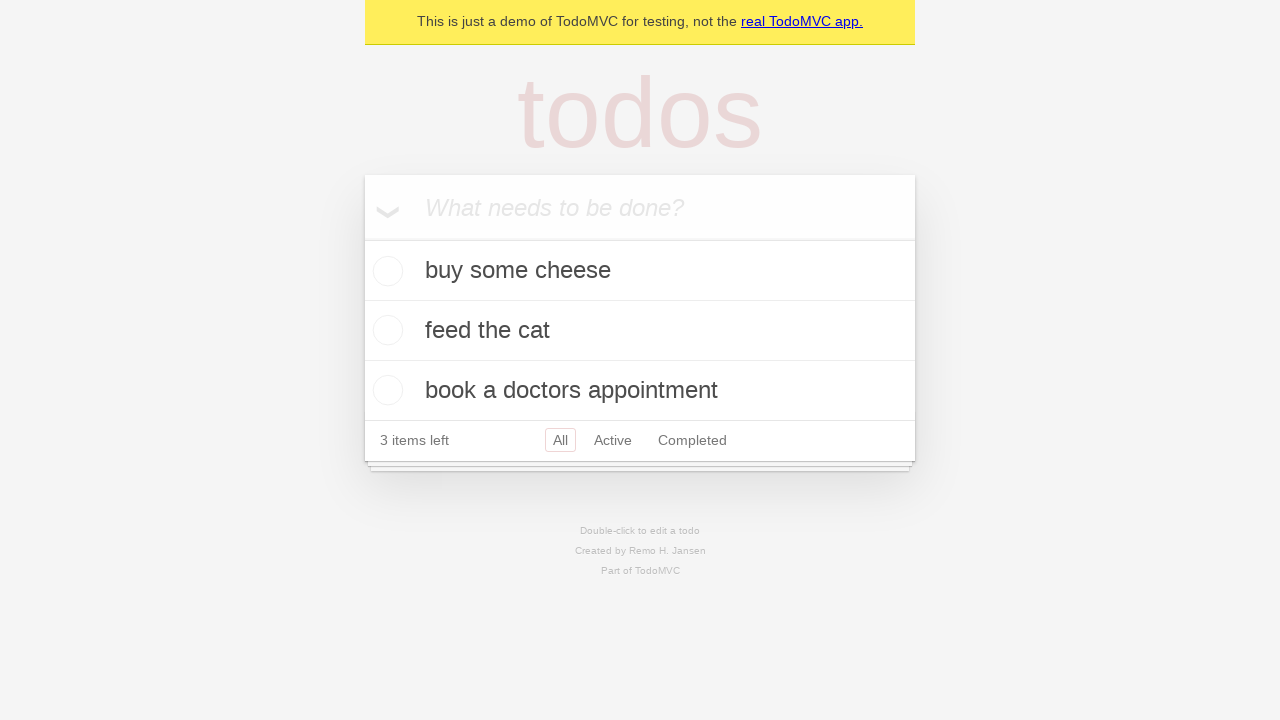

Checked the first todo item as completed at (385, 271) on .todo-list li .toggle >> nth=0
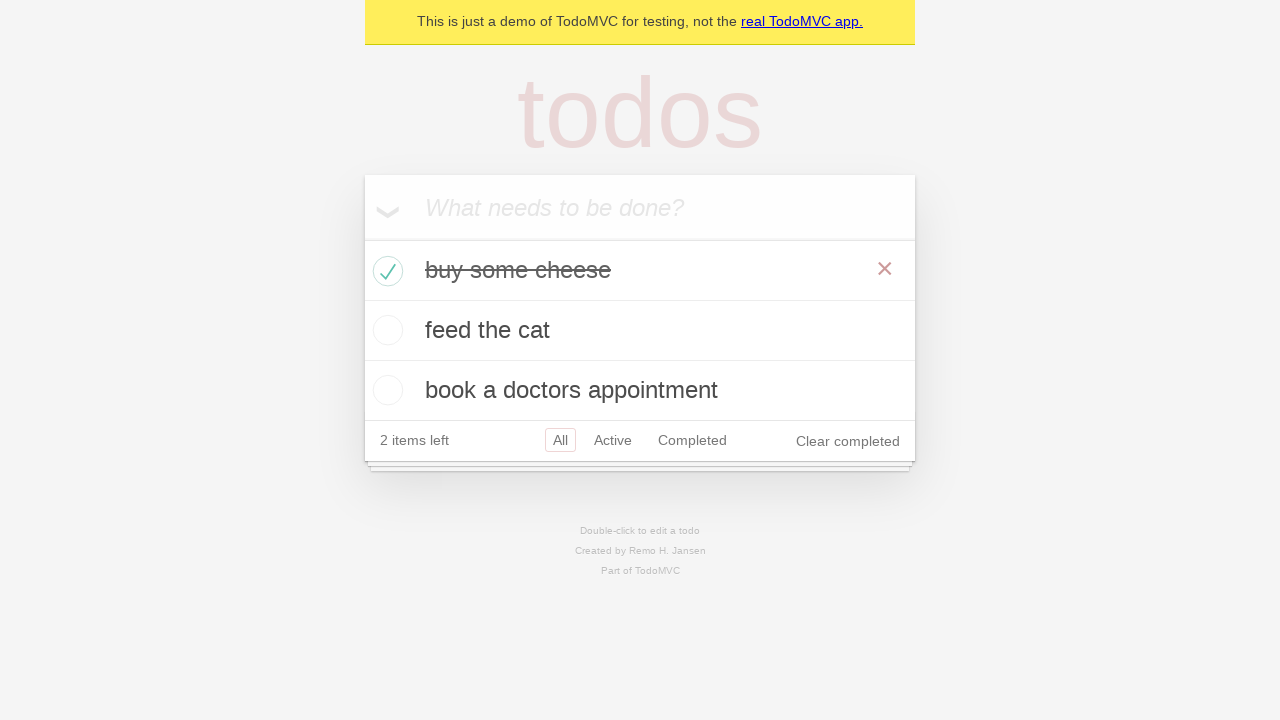

Clicked 'Clear completed' button to remove completed items at (848, 441) on internal:role=button[name="Clear completed"i]
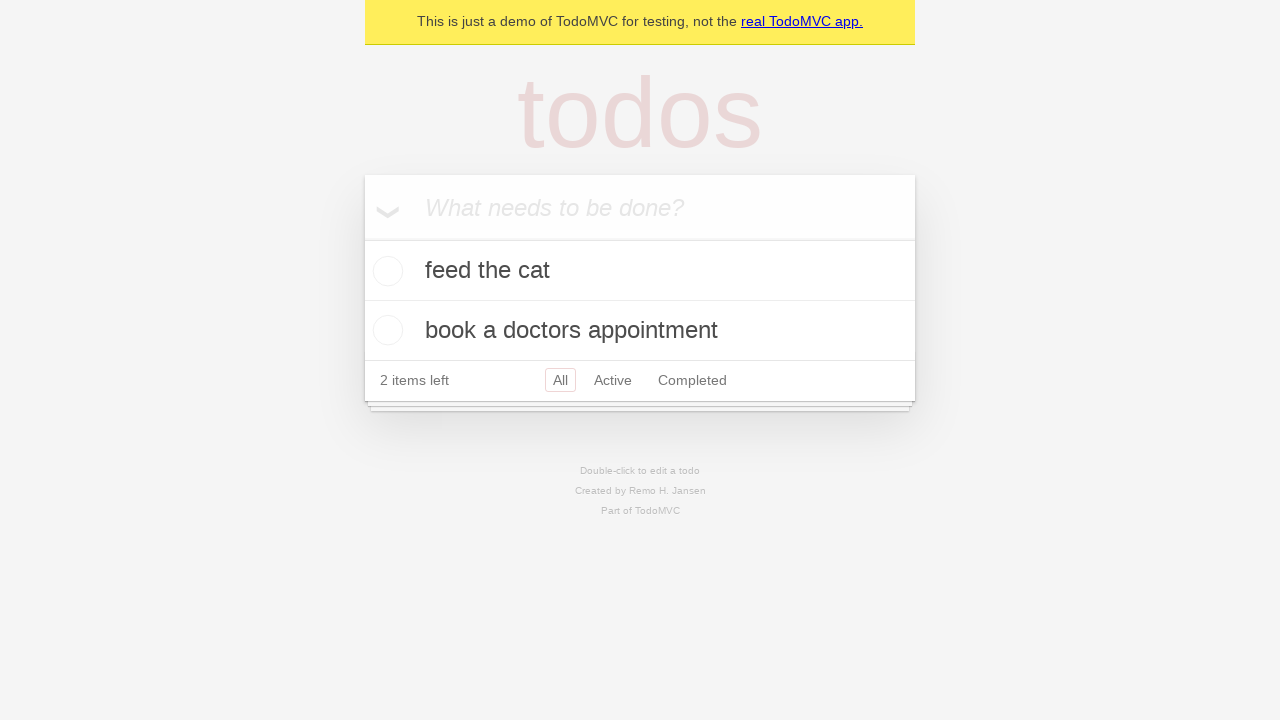

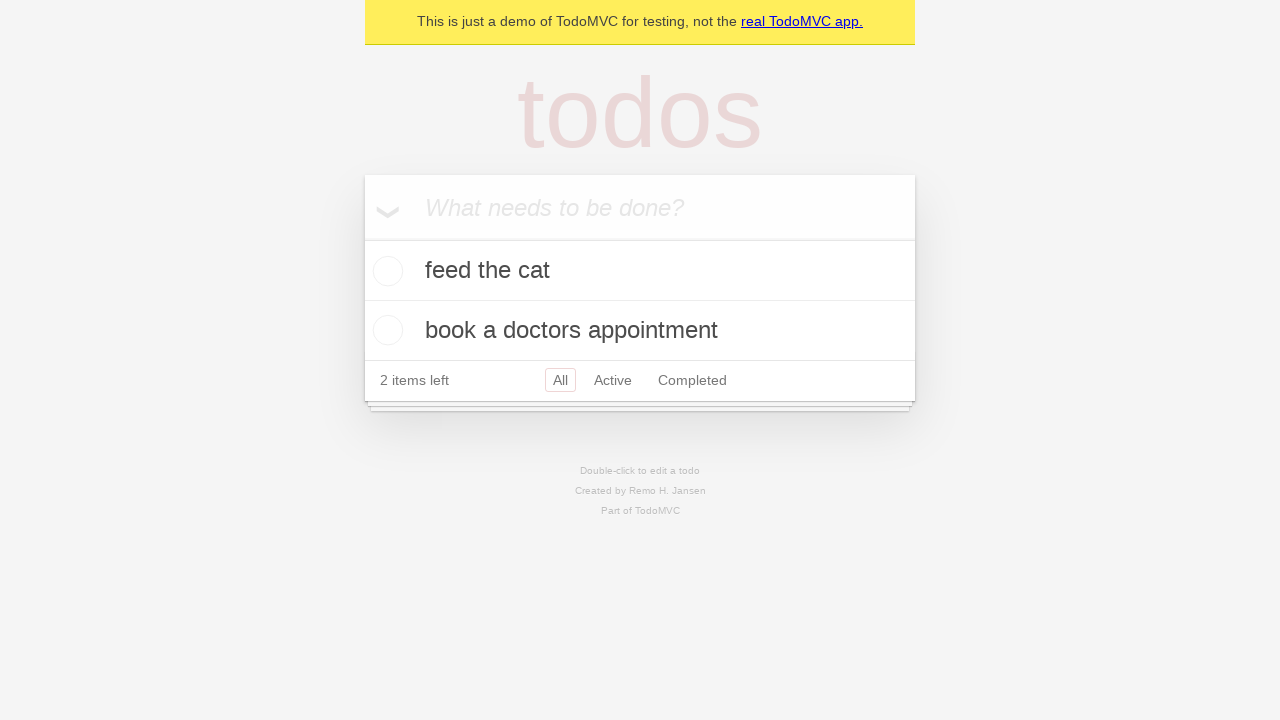